Tests navigation to the History/Info page by clicking the info link

Starting URL: https://www.99-bottles-of-beer.net/

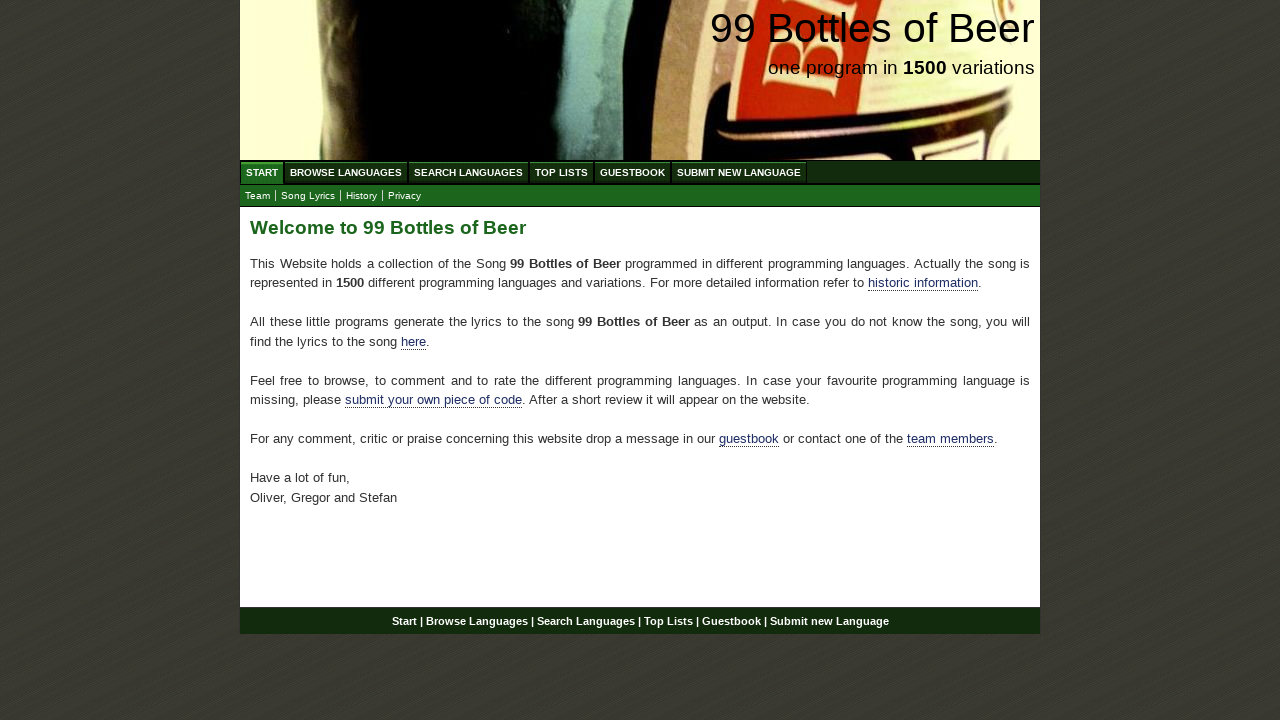

Clicked the info link at (362, 196) on xpath=//a[@href='info.html']
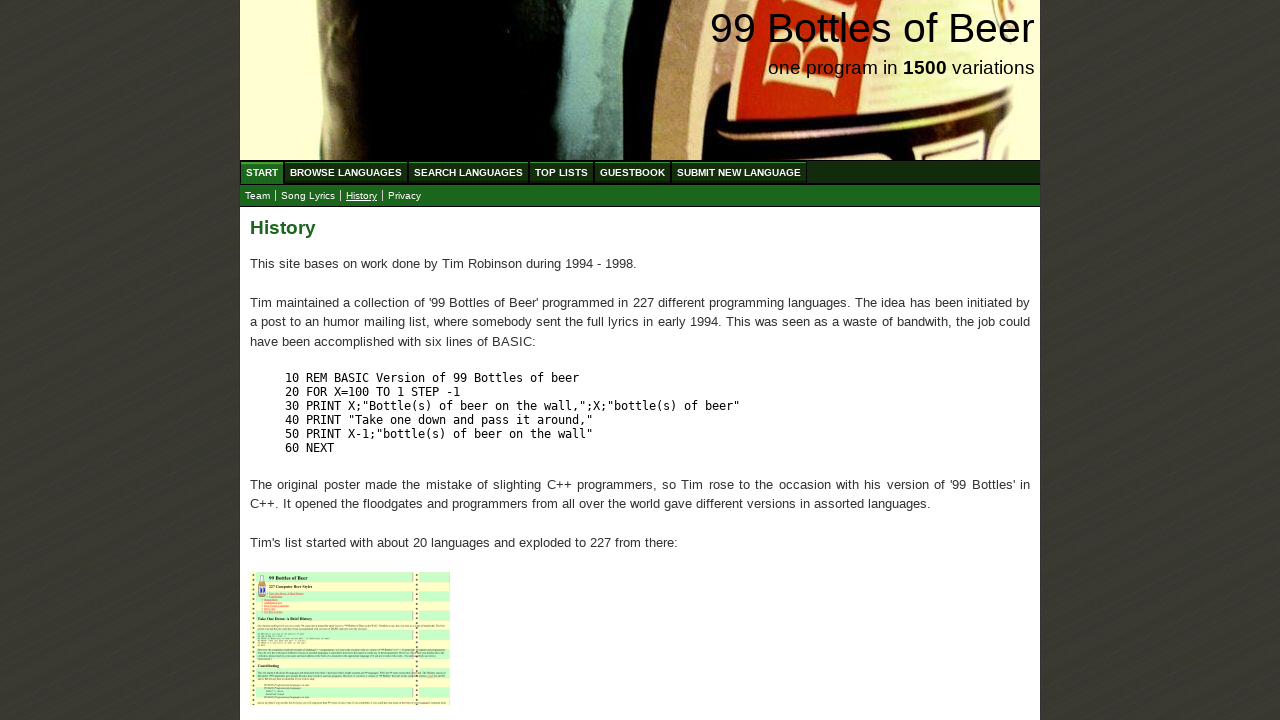

Verified navigation to History/Info page
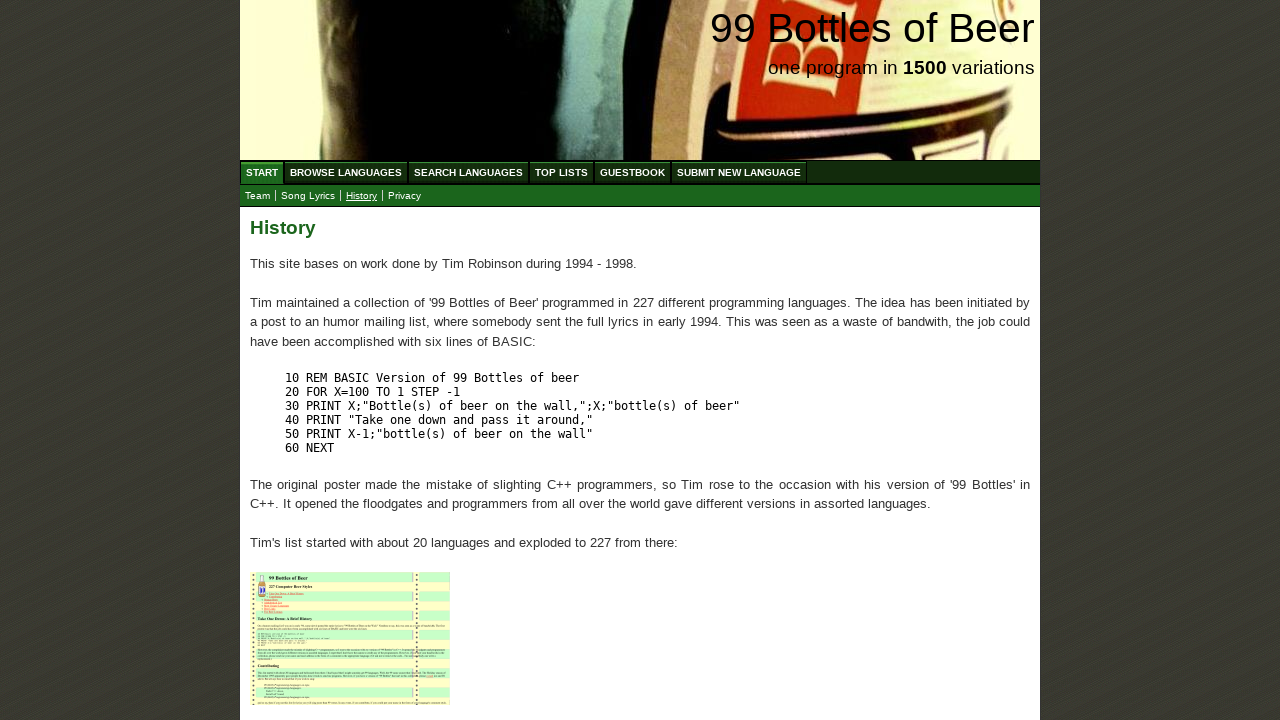

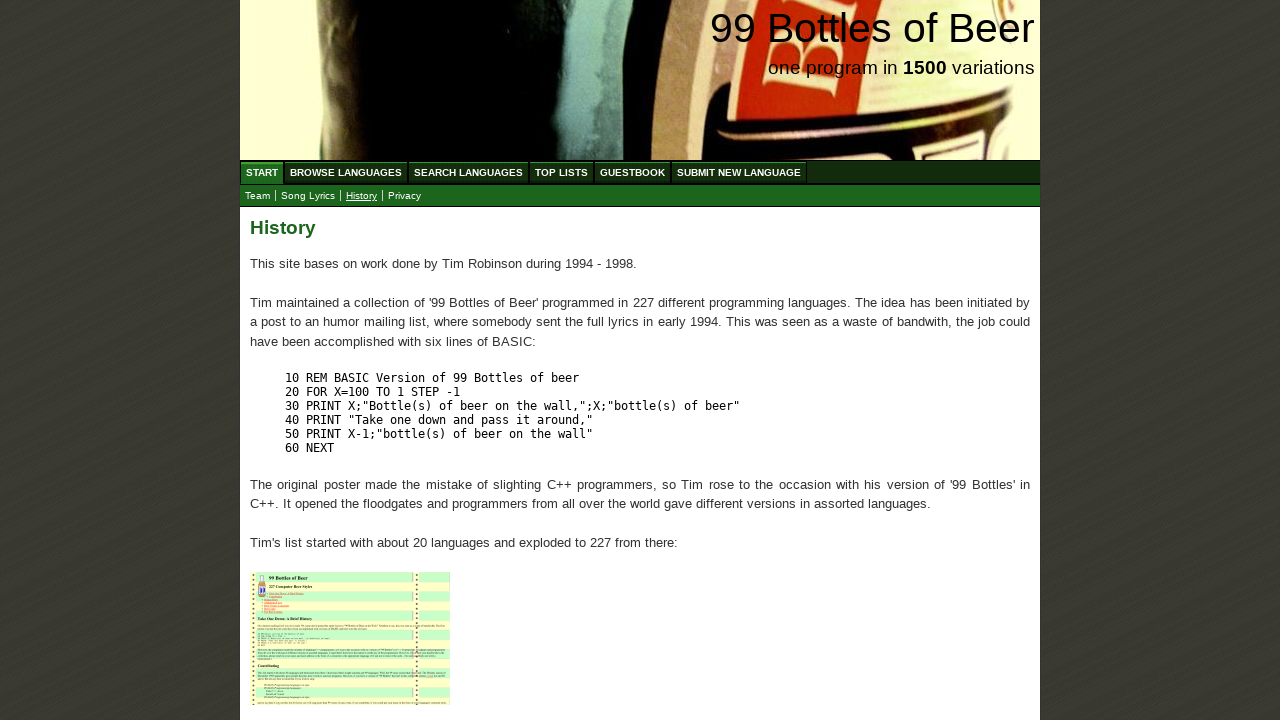